Tests a dynamic buttons page where buttons become enabled sequentially. Clicks Start, then One, Two, and Three buttons as they become clickable, and verifies a confirmation message appears.

Starting URL: https://testpages.herokuapp.com/styled/dynamic-buttons-disabled.html

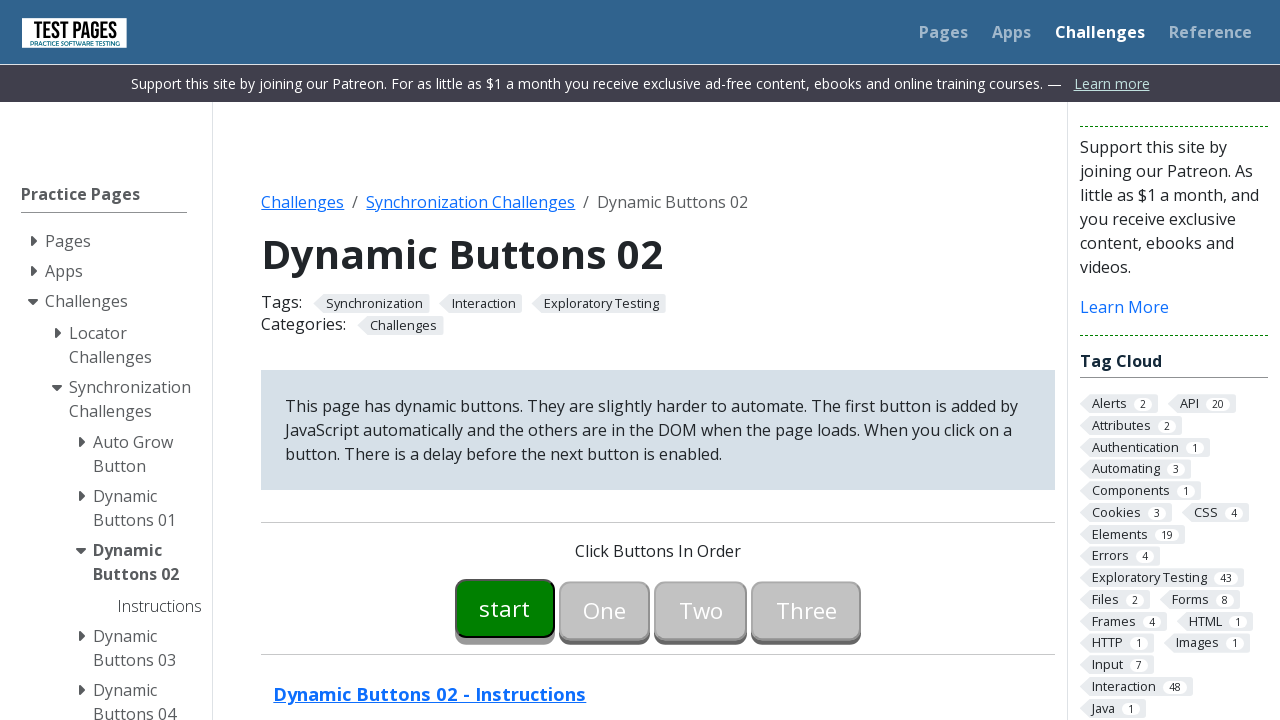

Start button became enabled
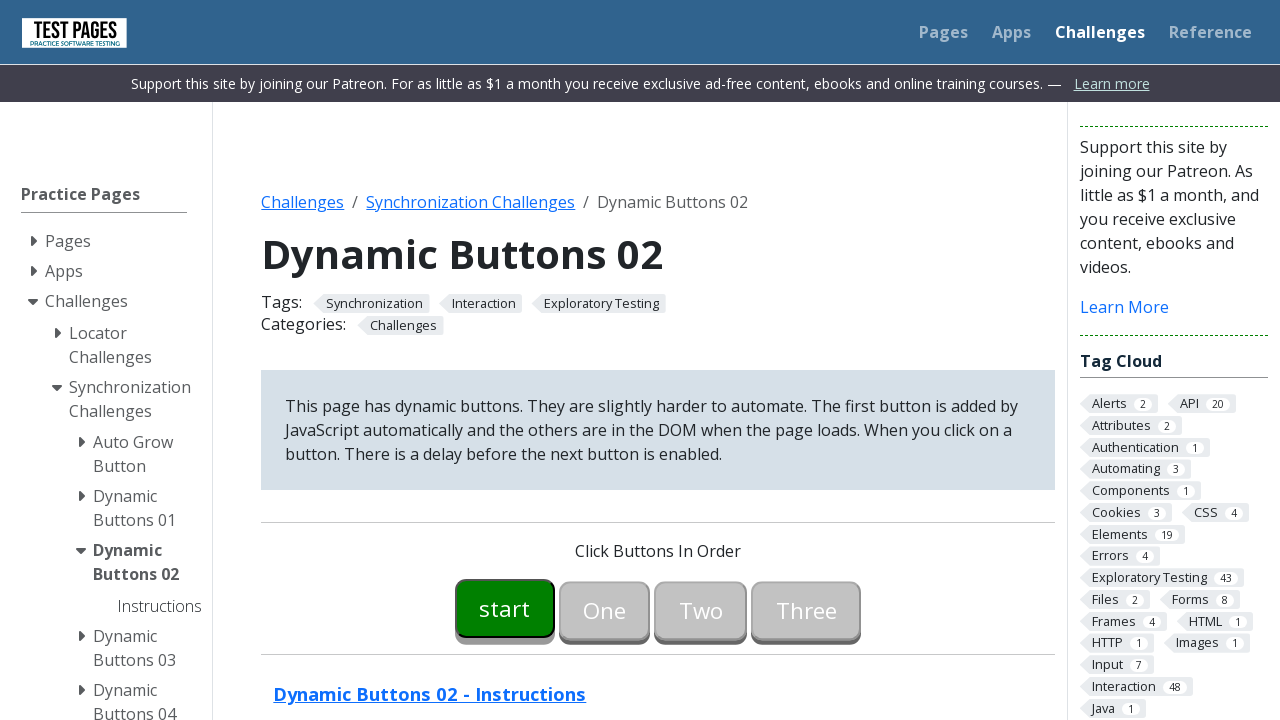

Clicked Start button at (505, 608) on #button00
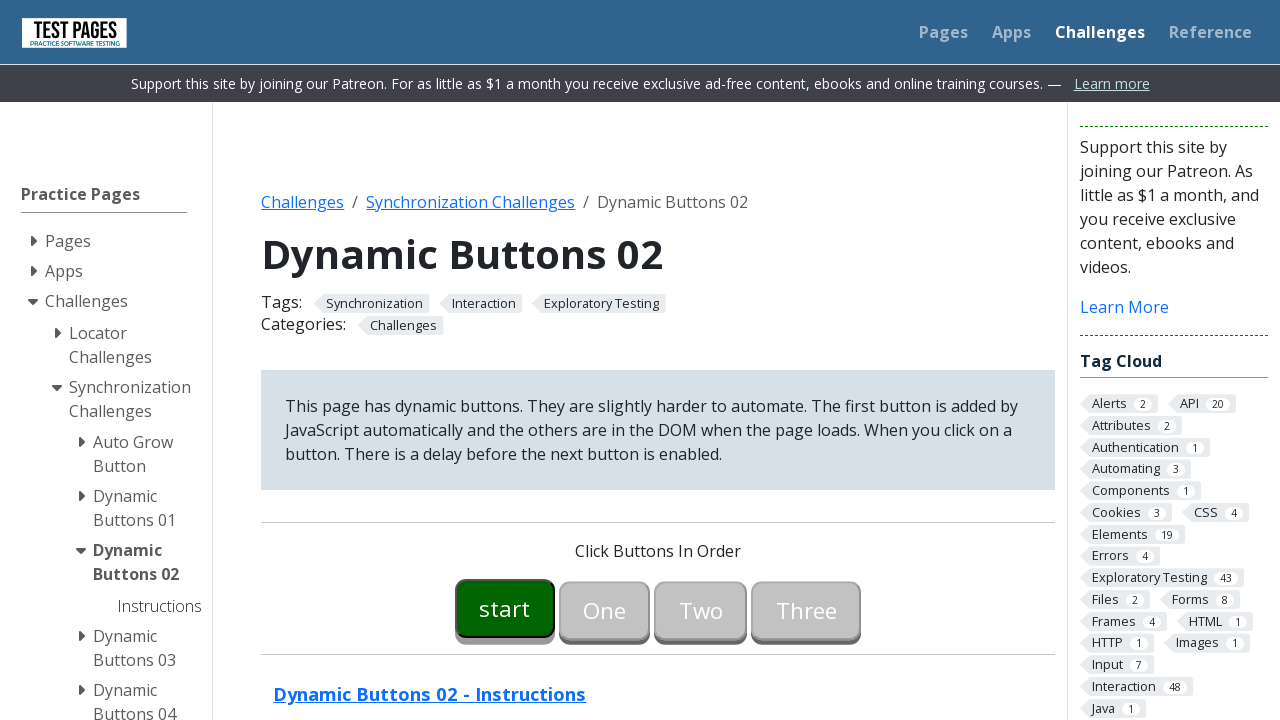

One button became enabled
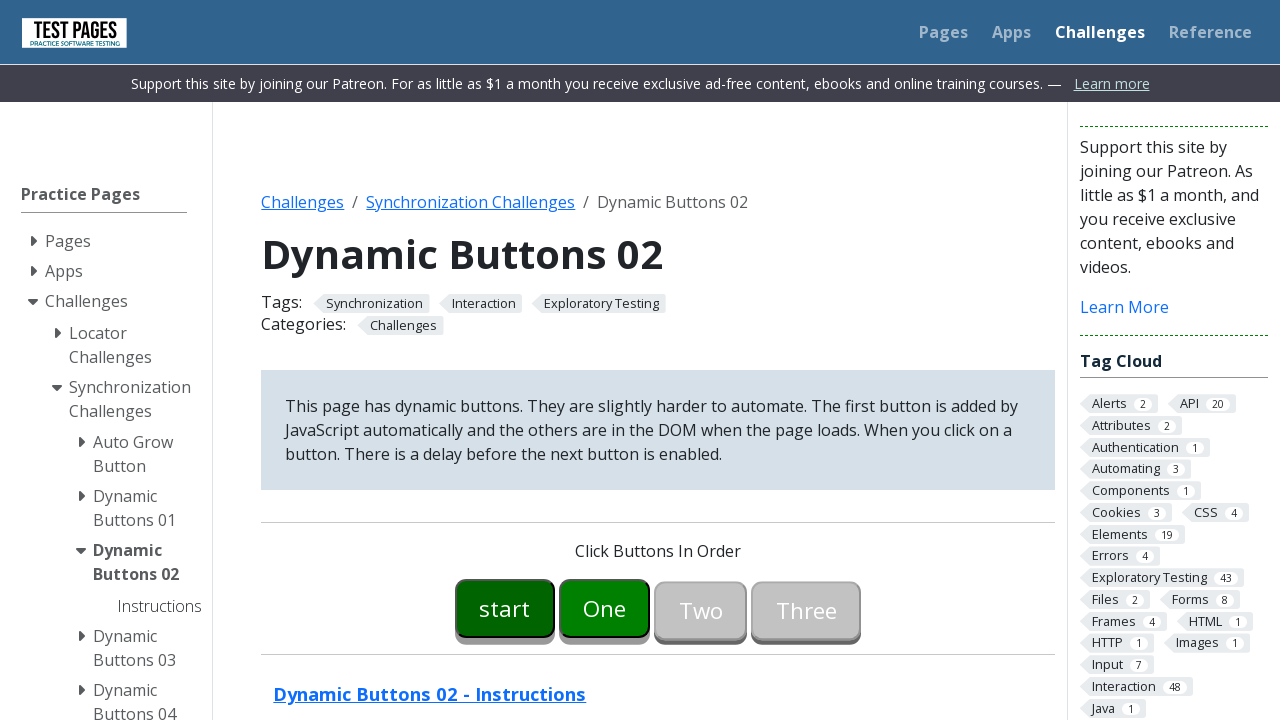

Clicked One button at (605, 608) on #button01
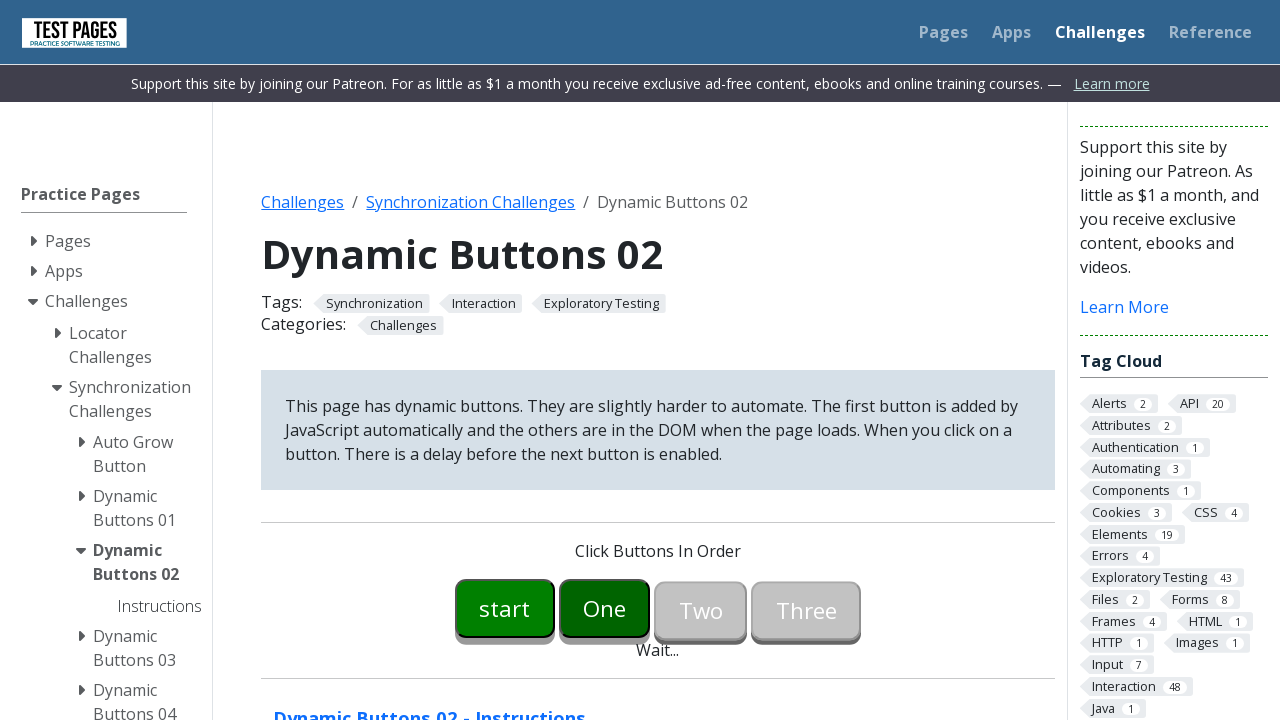

Two button became enabled
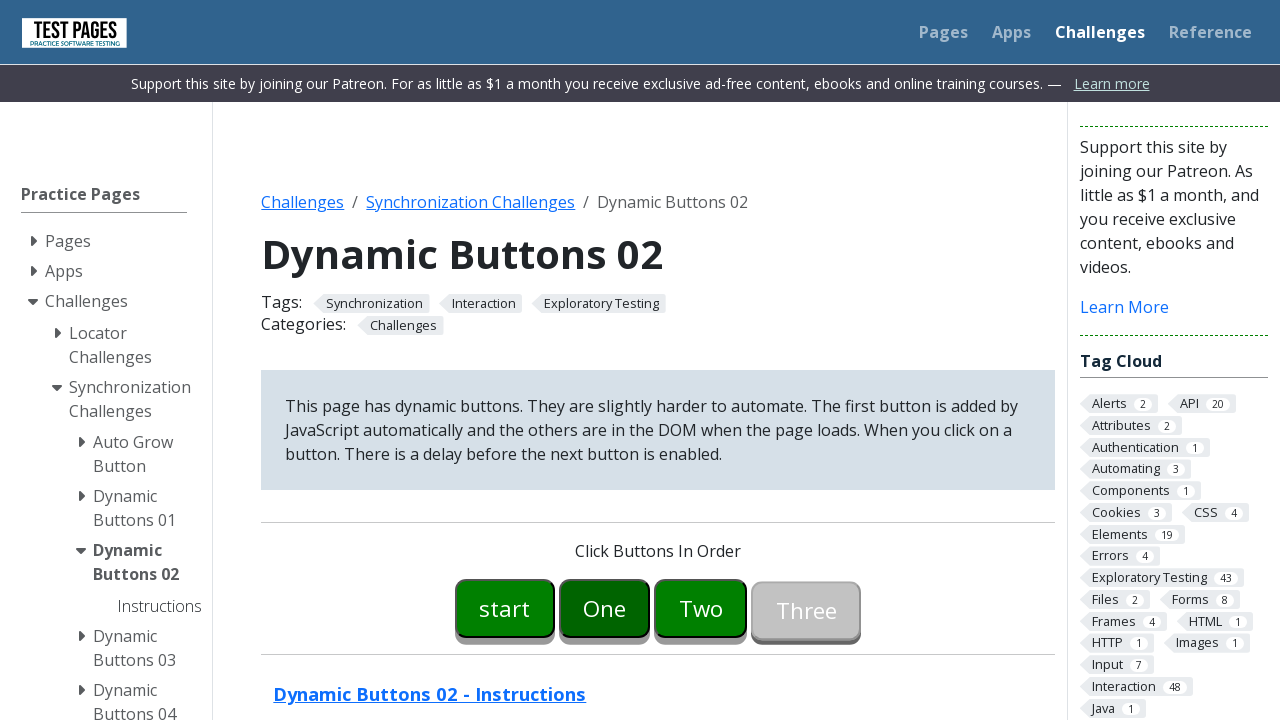

Clicked Two button at (701, 608) on #button02
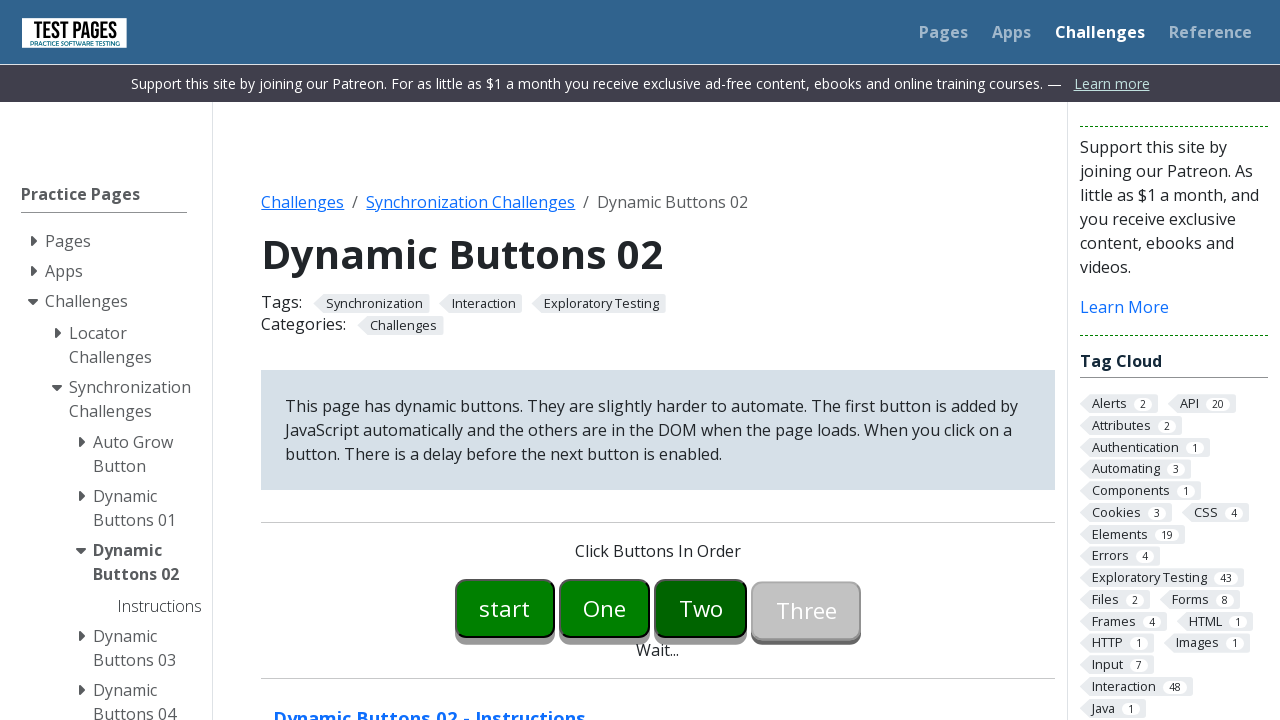

Three button became enabled
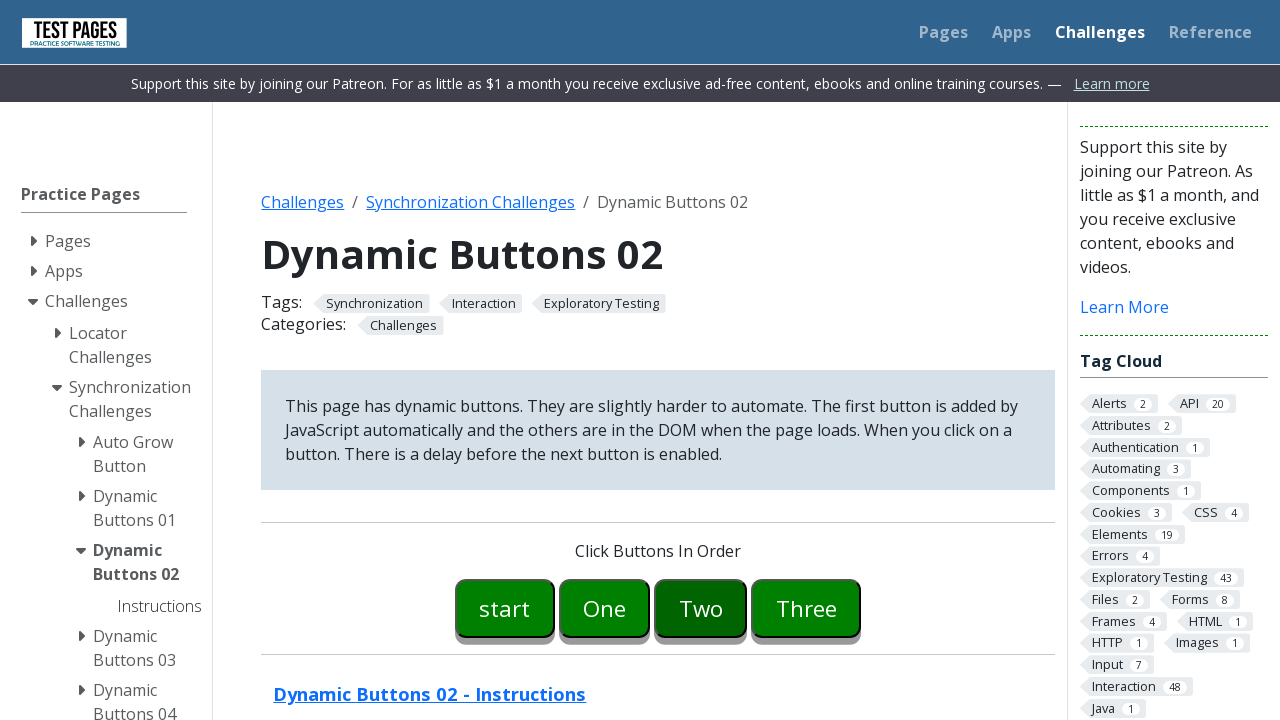

Clicked Three button at (806, 608) on #button03
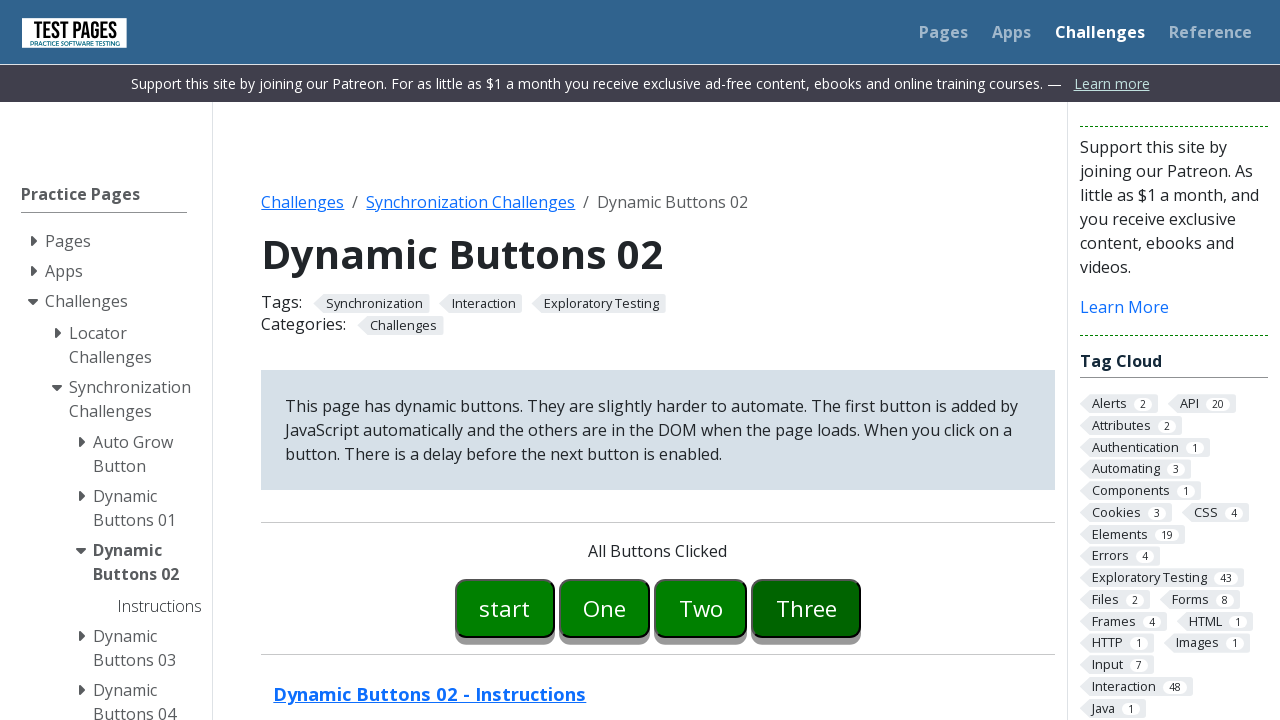

Confirmation message appeared
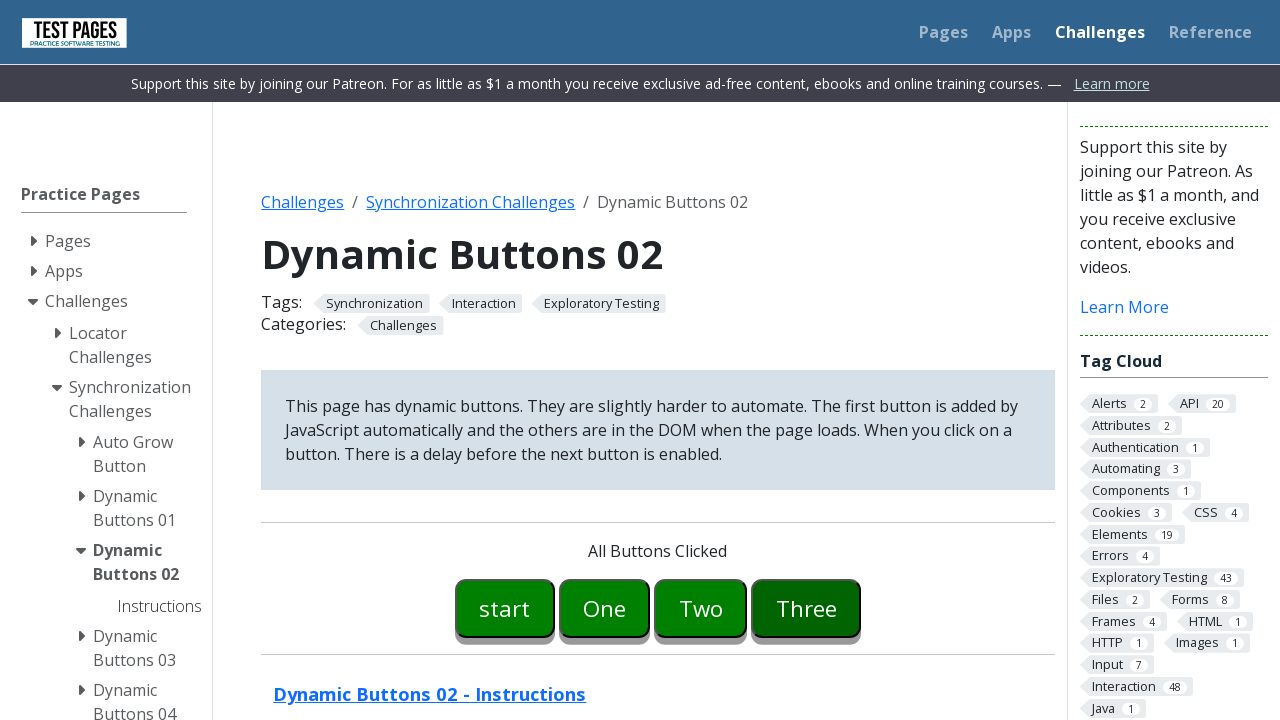

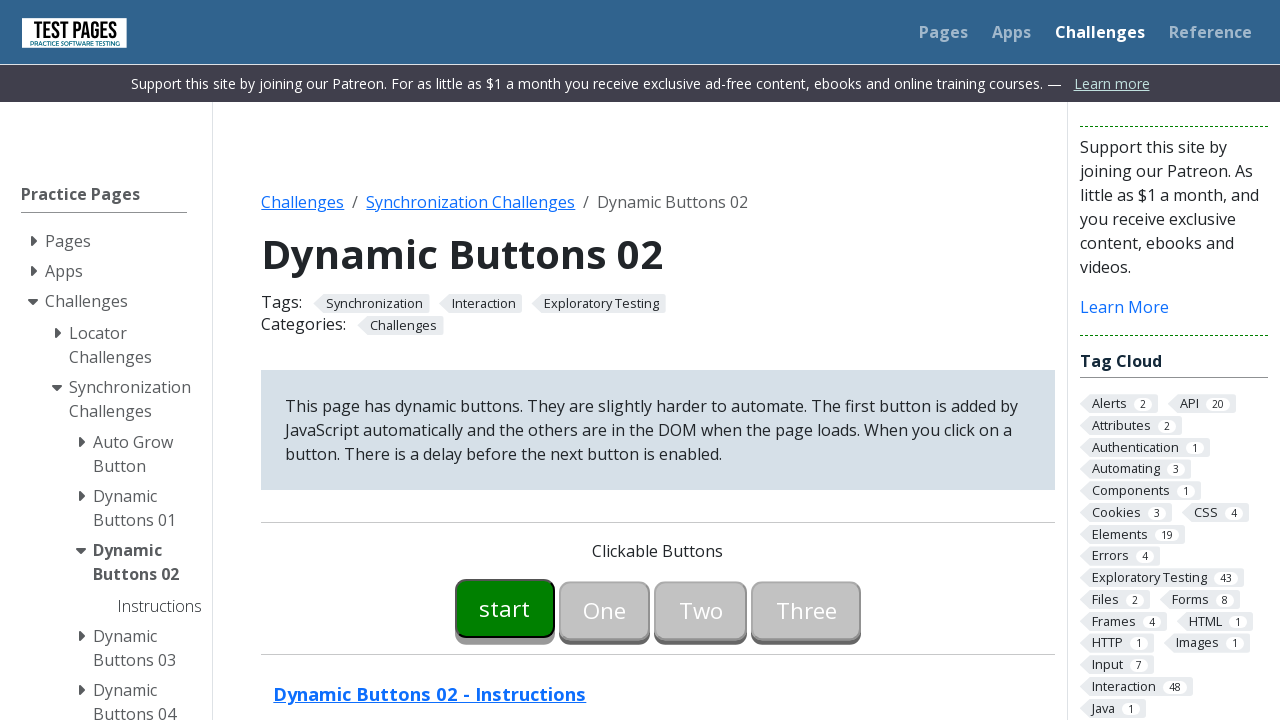